Clicks the Book Store Application button and verifies navigation to the books page

Starting URL: https://demoqa.com/

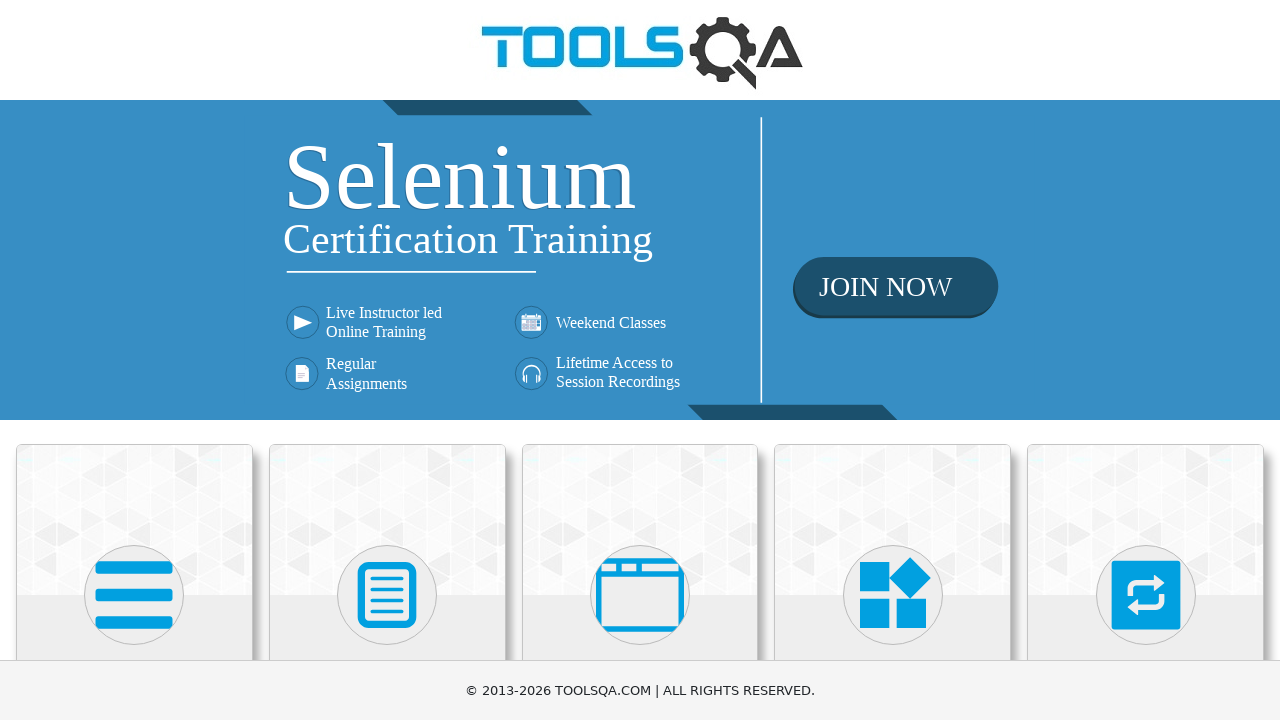

Clicked Book Store Application button at (134, 461) on xpath=//h5[text()="Book Store Application"]
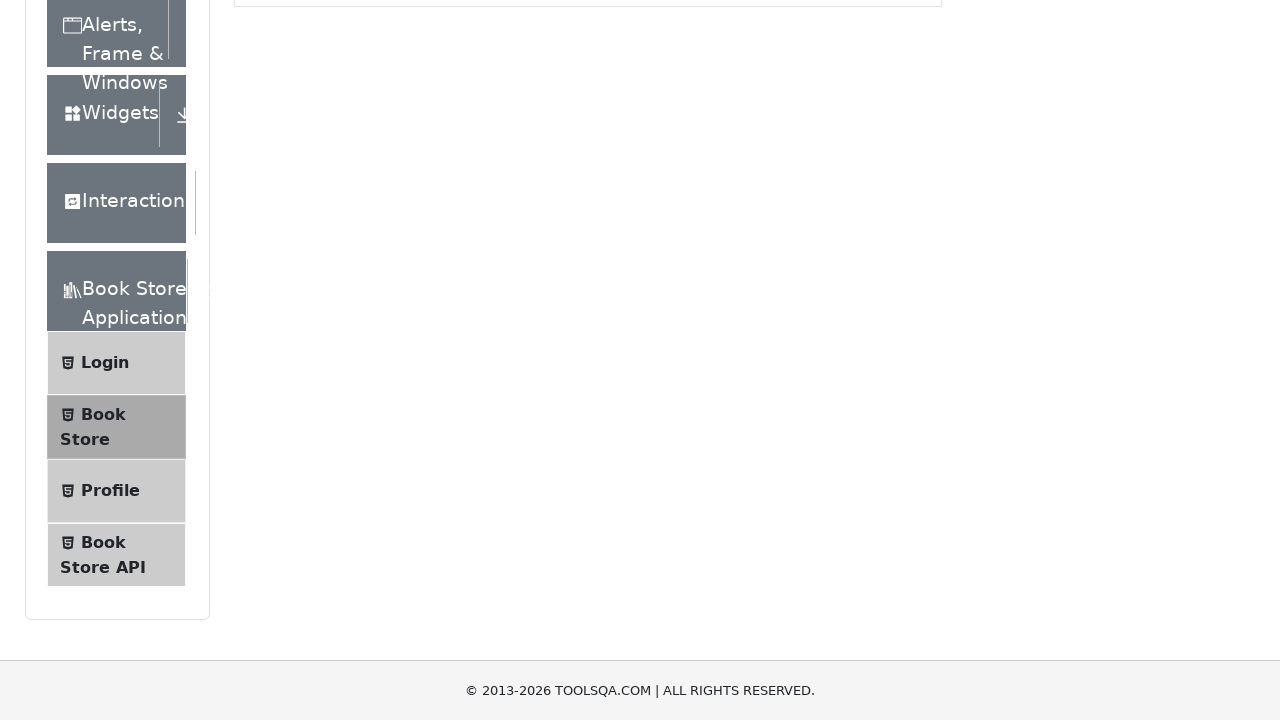

Verified navigation to books page at https://demoqa.com/books
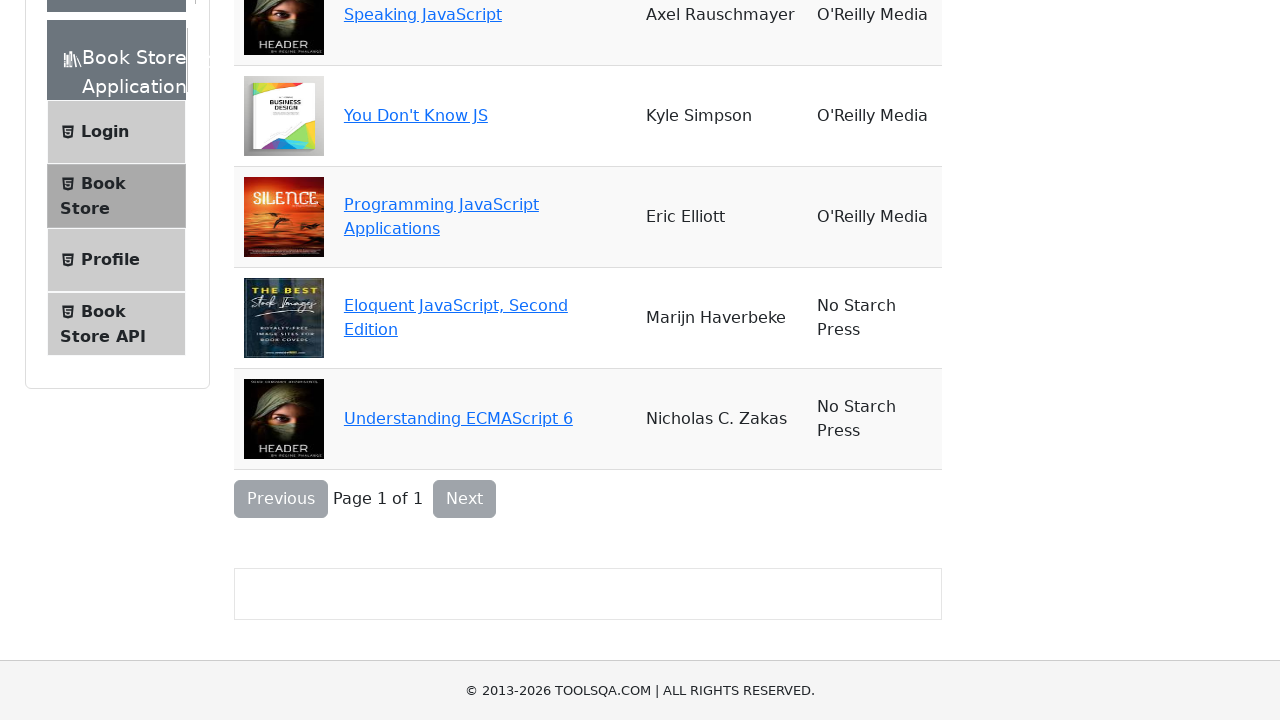

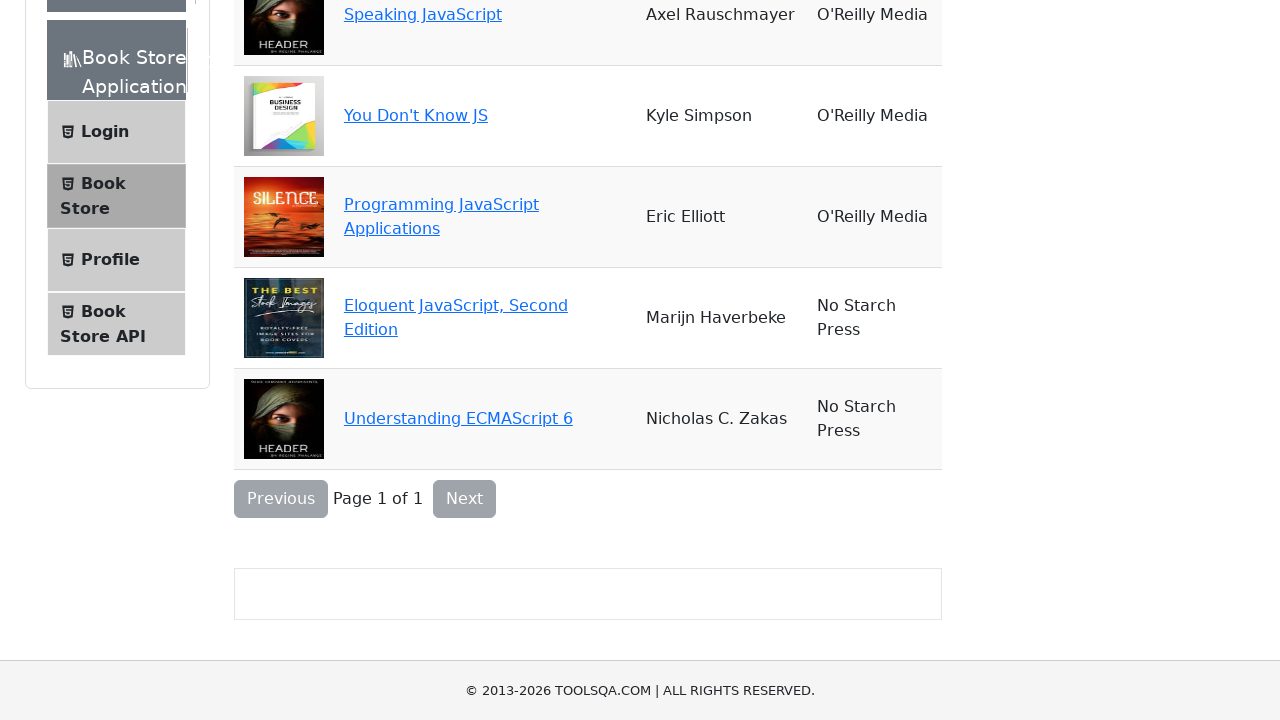